Navigates to an OpenCart demo site and checks if an element with locator "durga" is visible on the page

Starting URL: https://naveenautomationlabs.com/opencart/

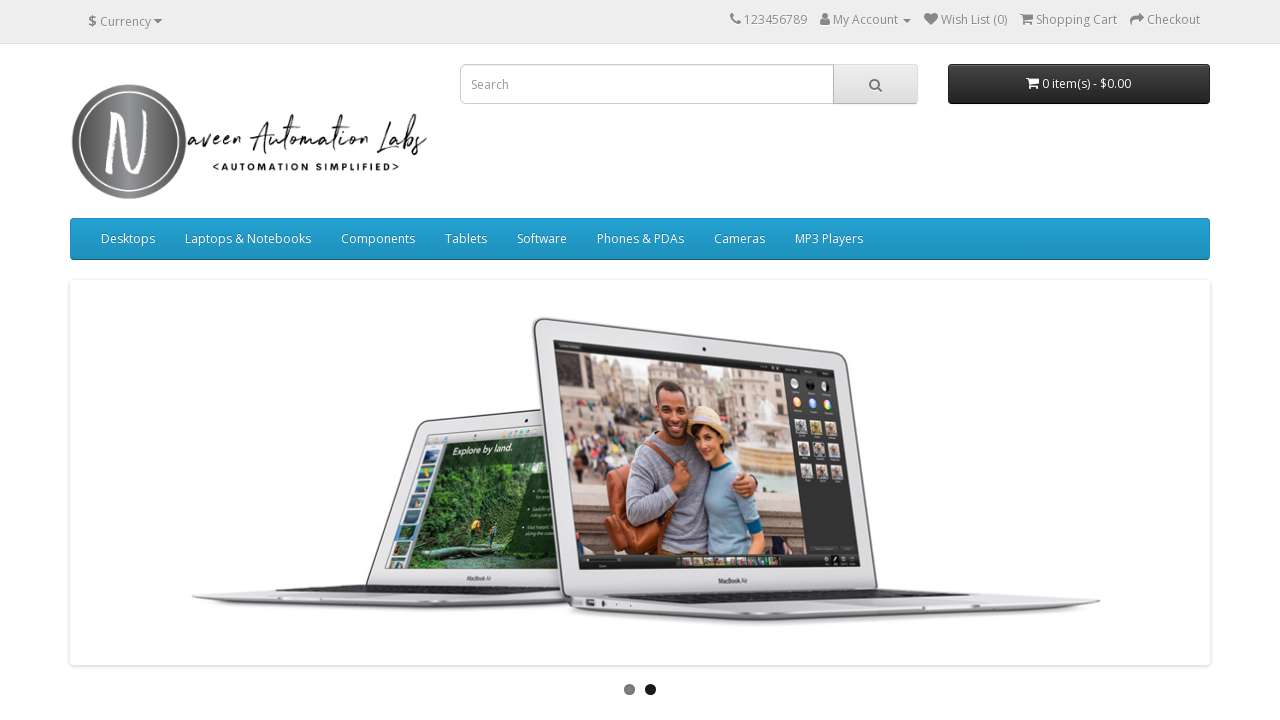

Navigated to OpenCart demo site
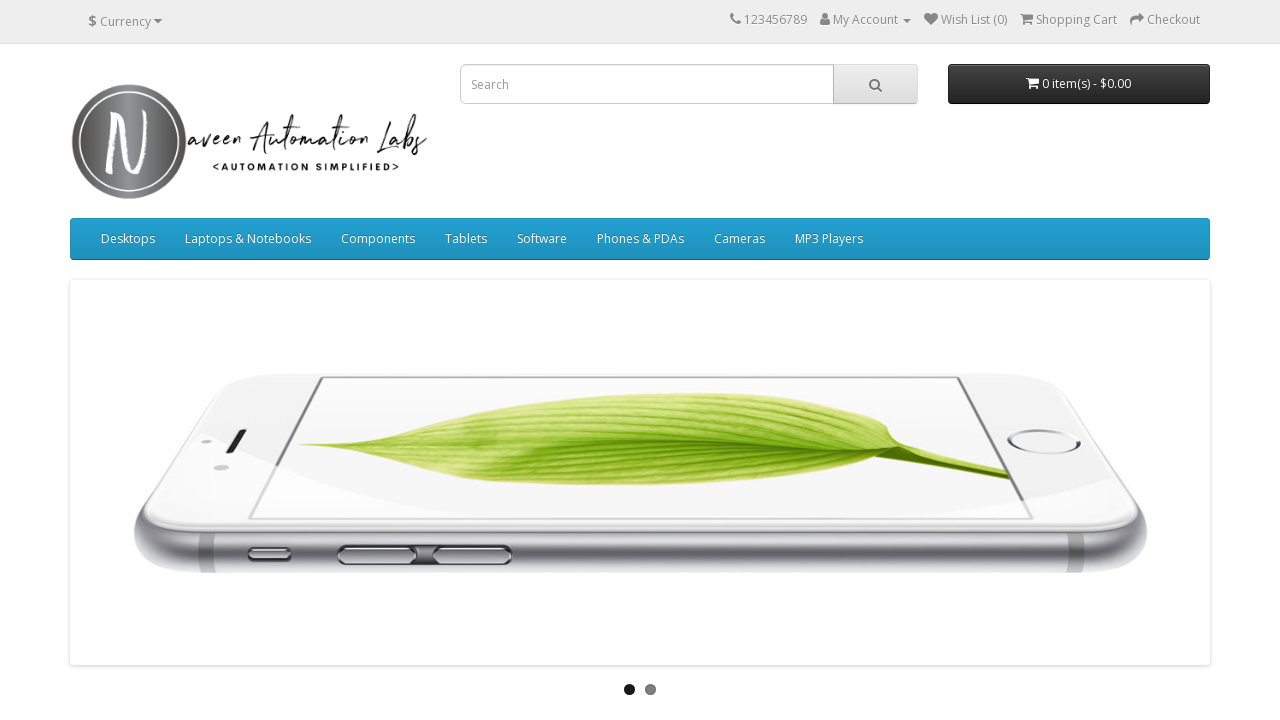

Checked visibility of element with locator 'durga', result: False
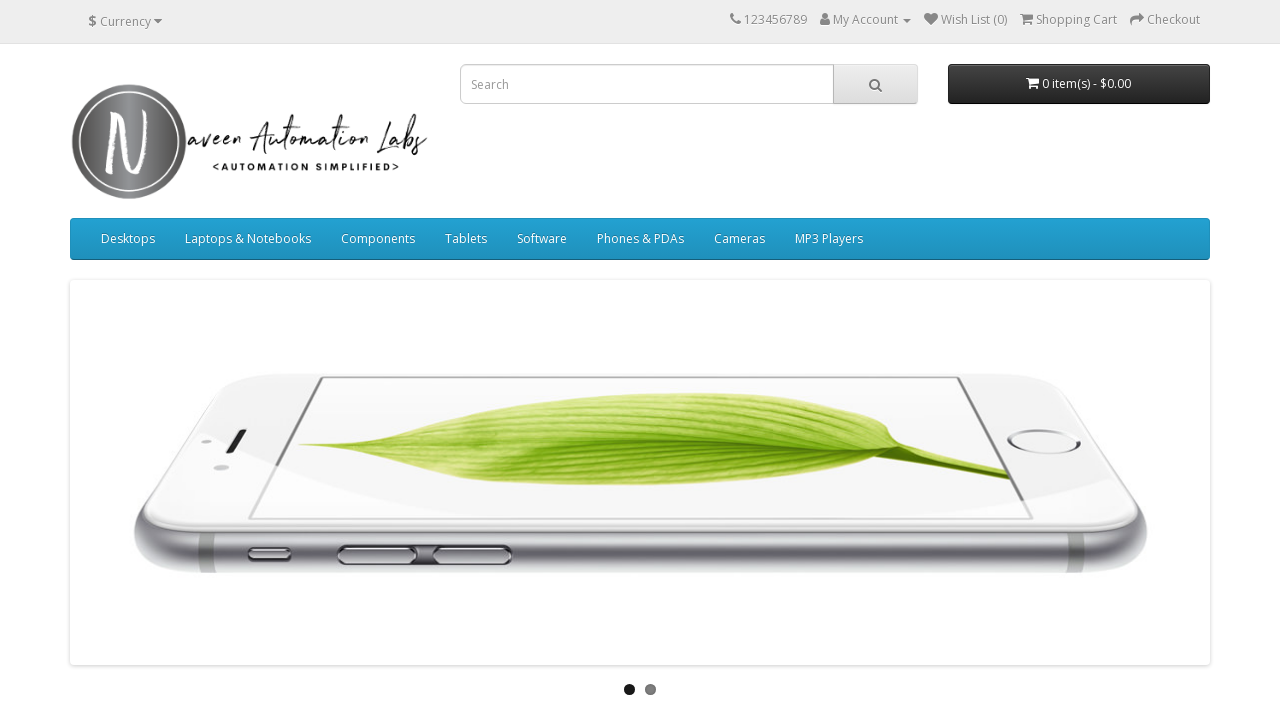

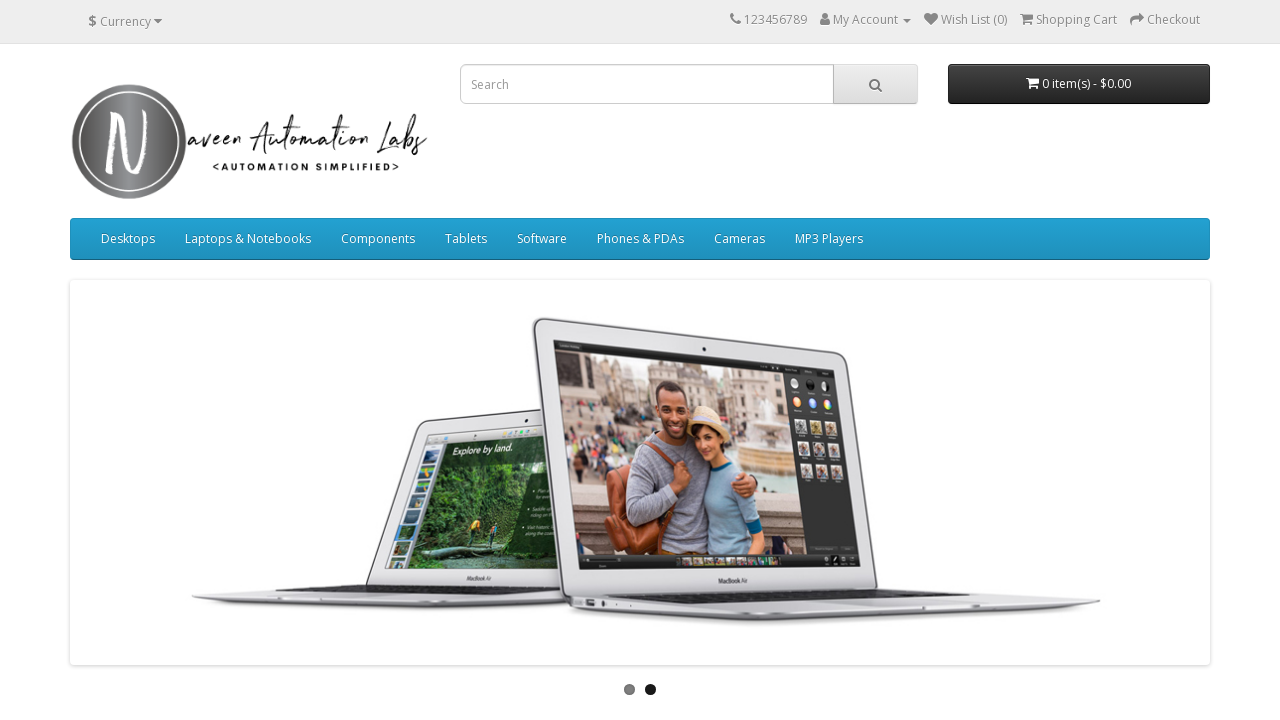